Tests changing to 'completed' filter by clicking the filter button

Starting URL: https://todomvc.com/examples/typescript-angular/#/

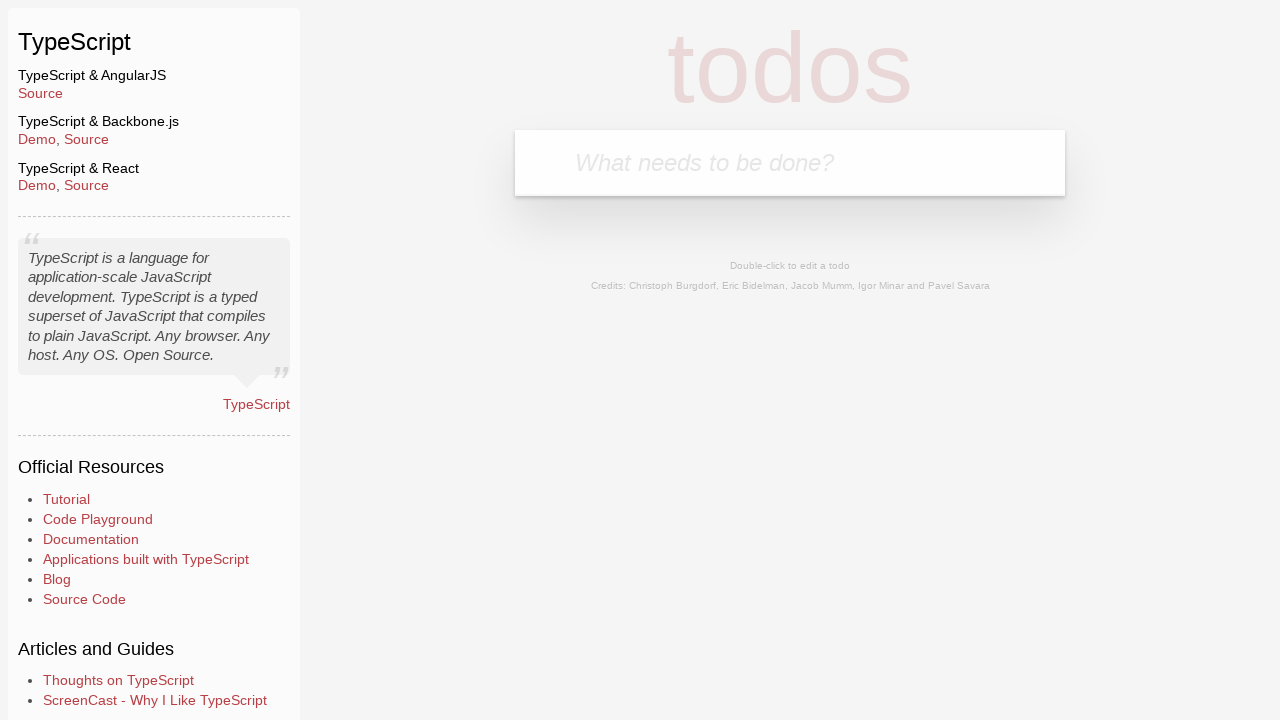

Filled new todo input with 'Example1' on .new-todo
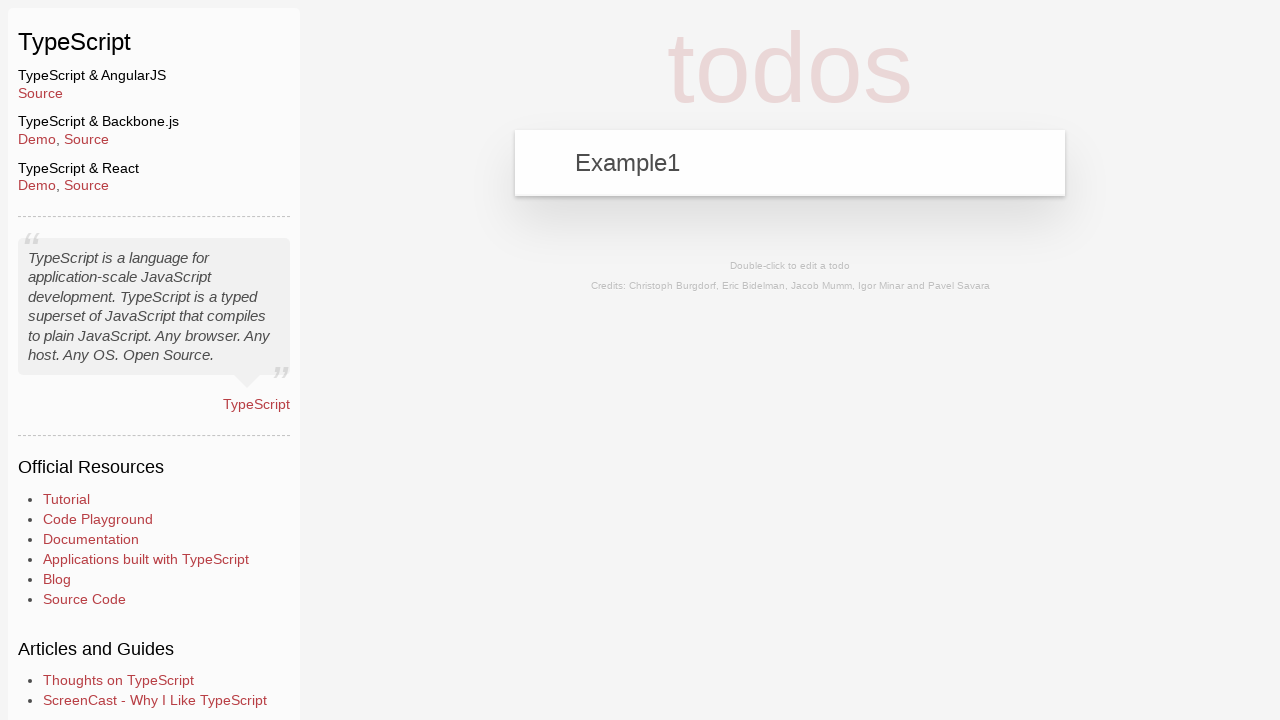

Pressed Enter to add first todo on .new-todo
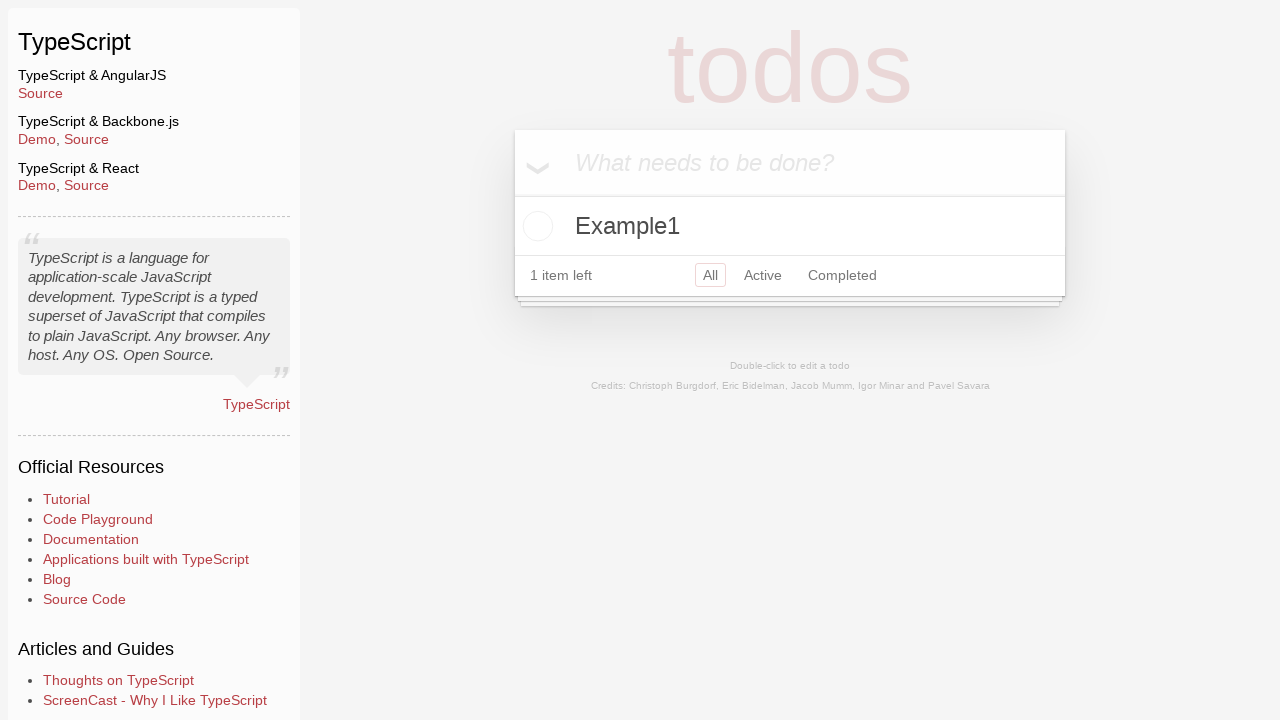

Filled new todo input with 'Example2' on .new-todo
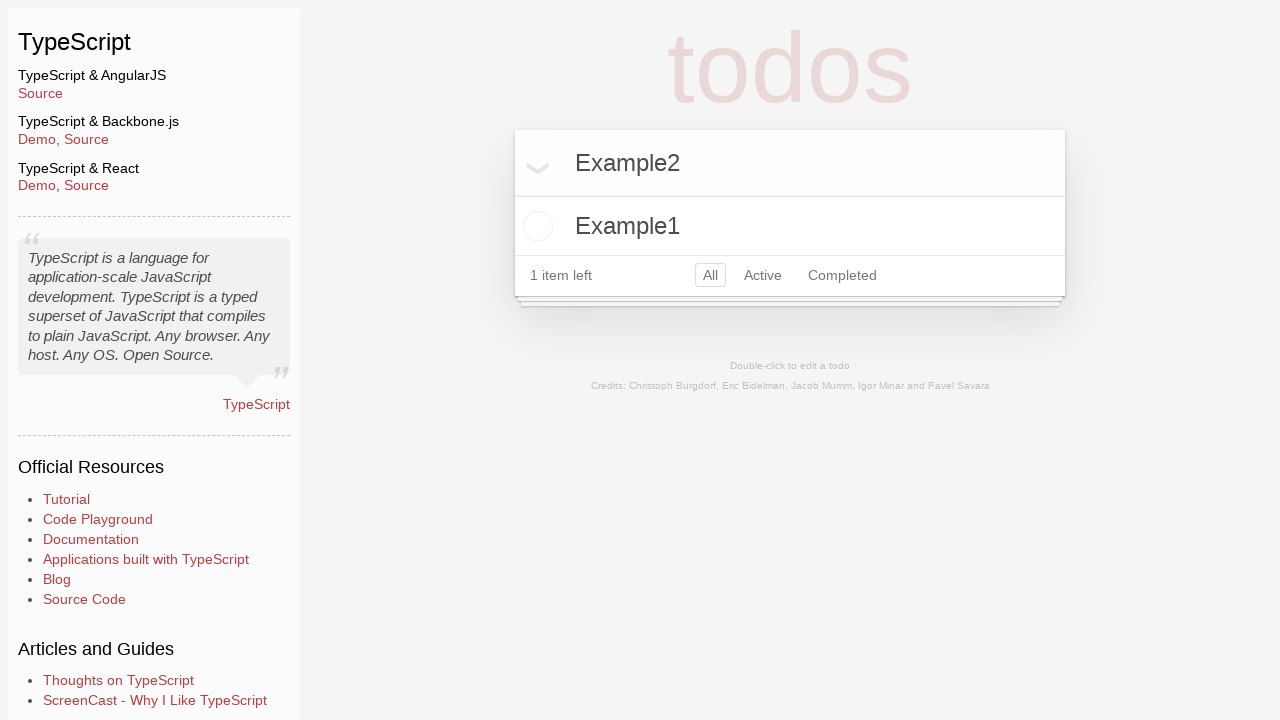

Pressed Enter to add second todo on .new-todo
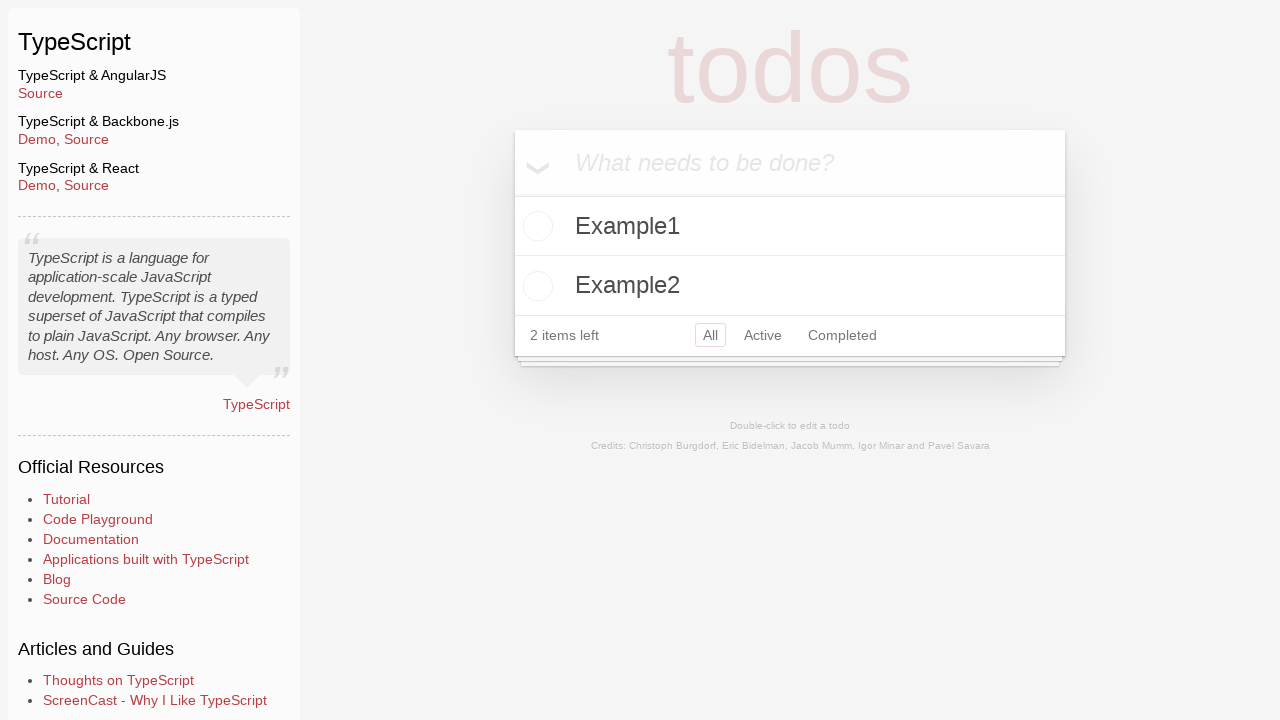

Clicked checkbox to mark 'Example2' as completed at (535, 286) on xpath=//label[contains(text(), 'Example2')]/preceding-sibling::input[@type='chec
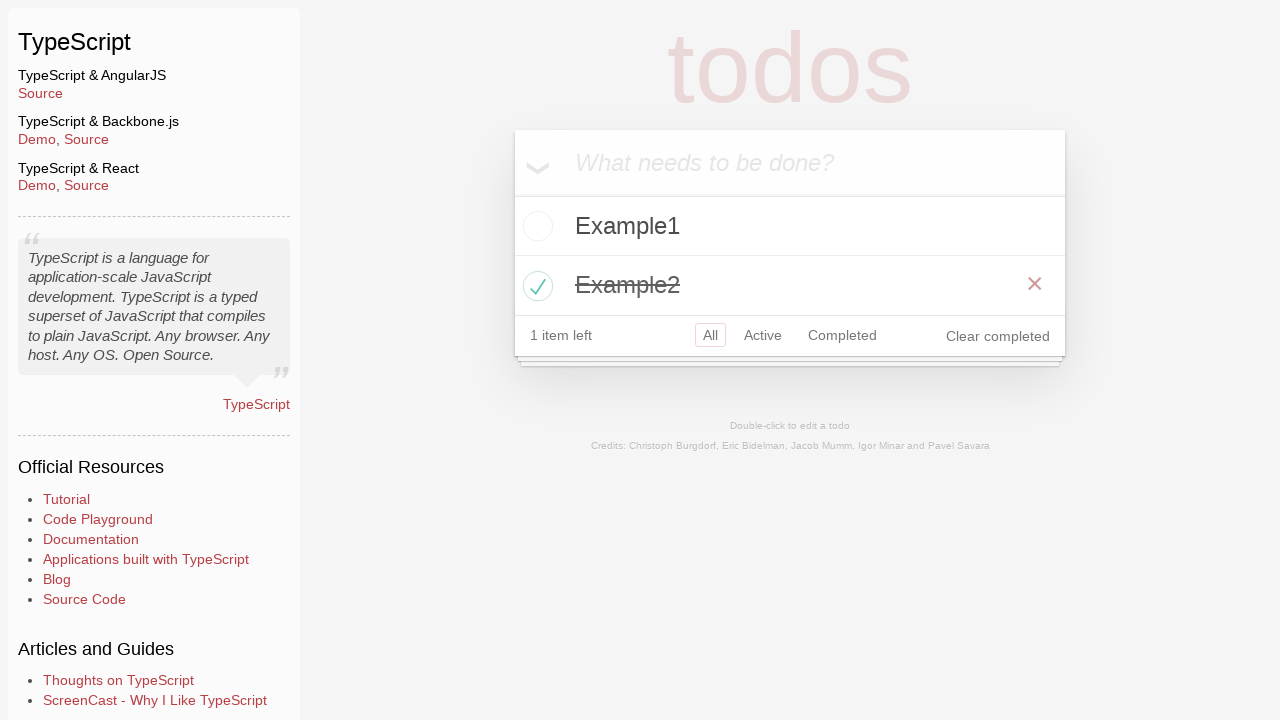

Clicked 'Completed' filter button to navigate to completed route at (842, 335) on a[href='#/completed']
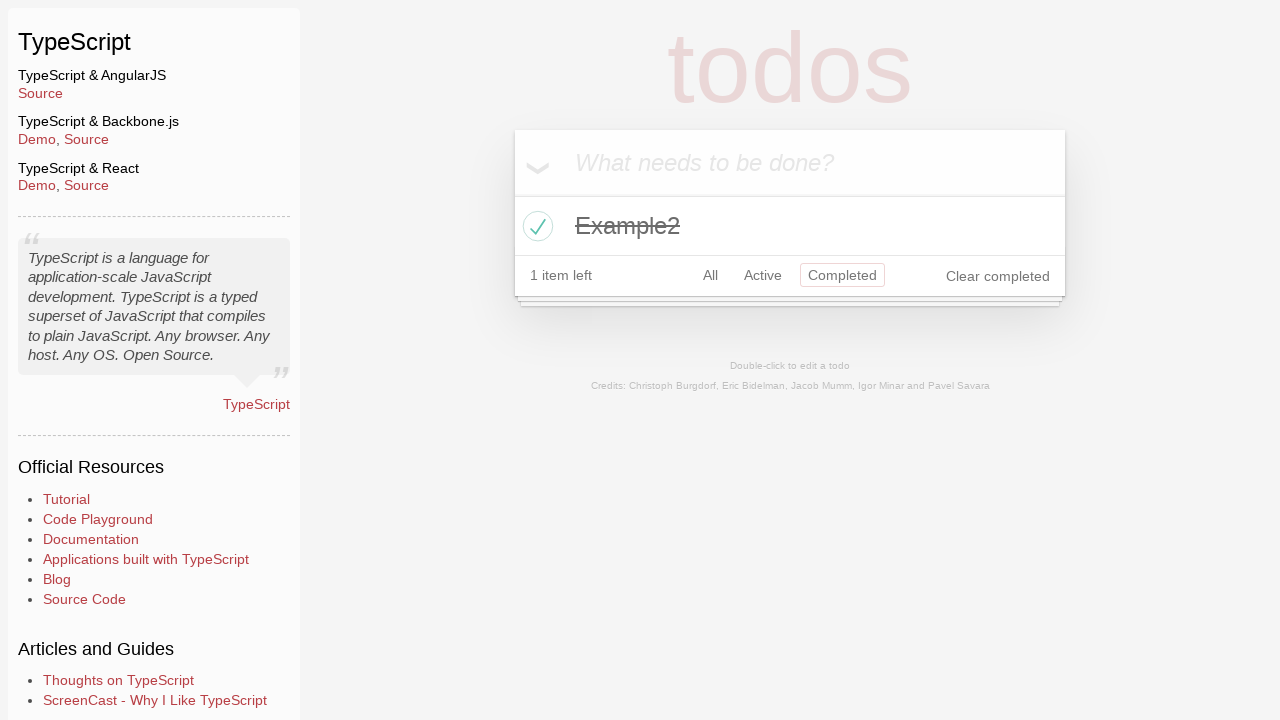

Verified 'Example2' is visible in completed filter view
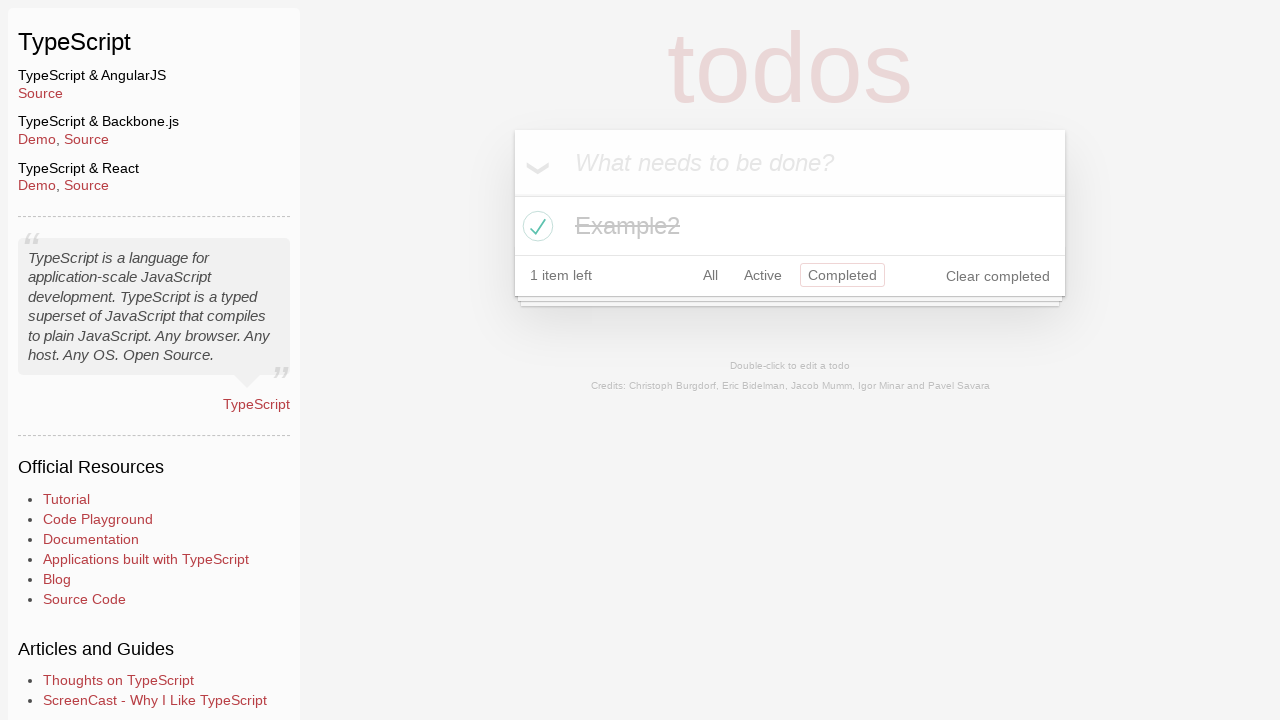

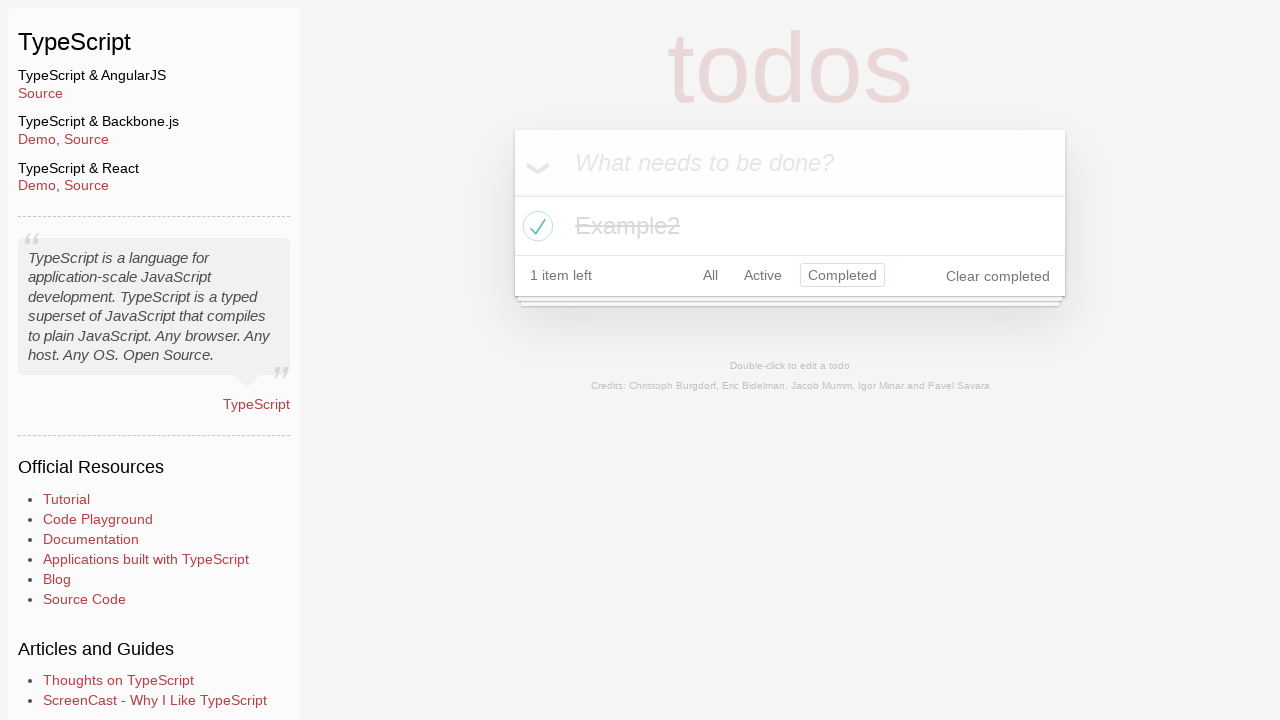